Verifies that the Skillbox homepage loads correctly by checking that the page title contains "Skillbox"

Starting URL: https://skillbox.ru

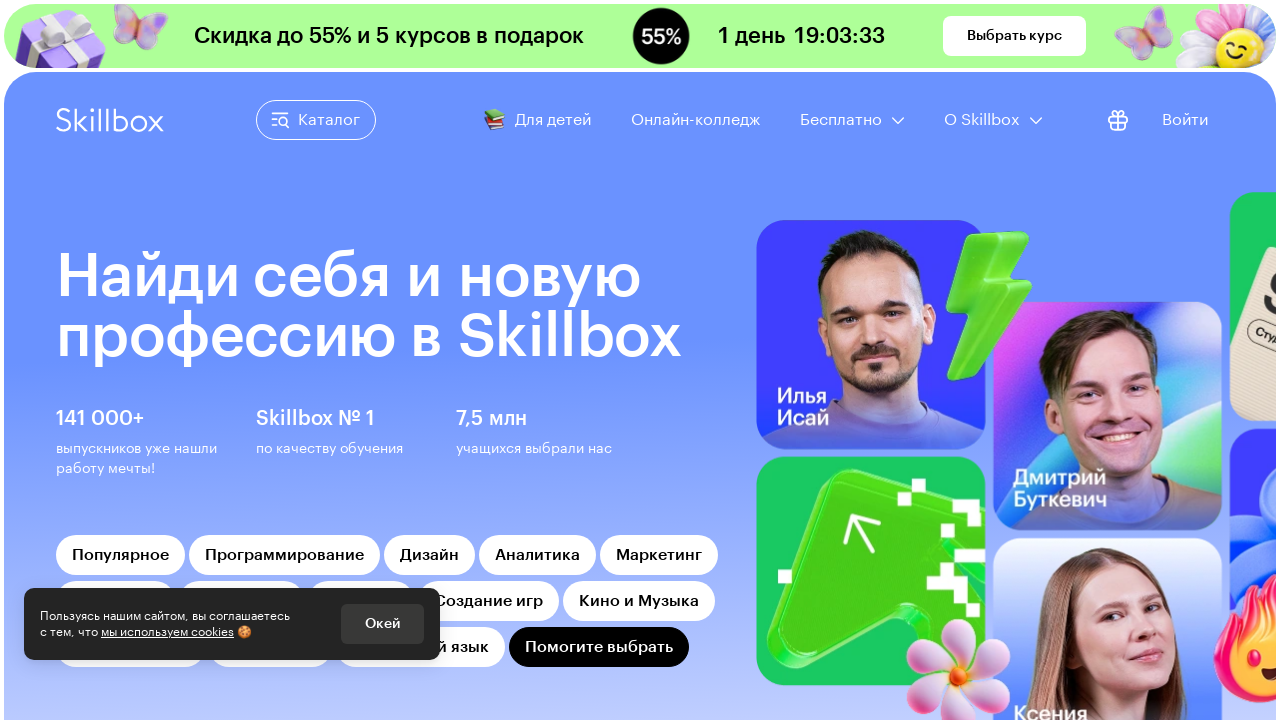

Navigated to Skillbox homepage
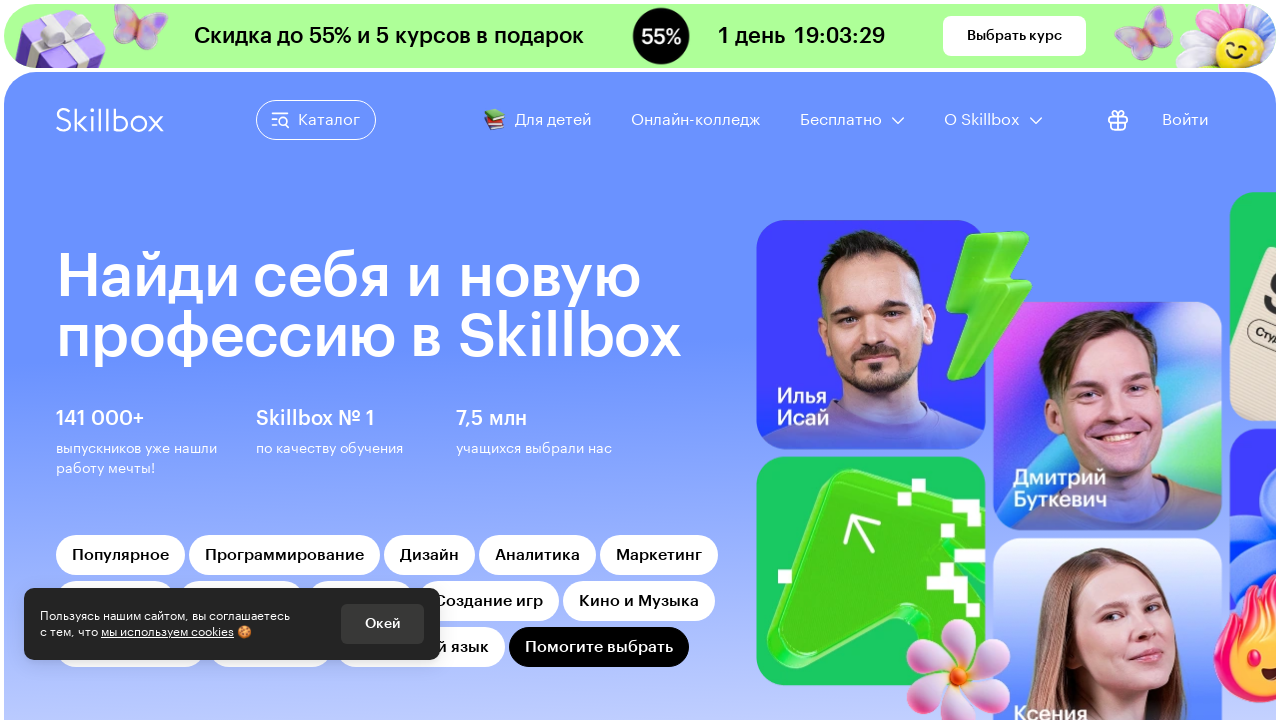

Page DOM content loaded
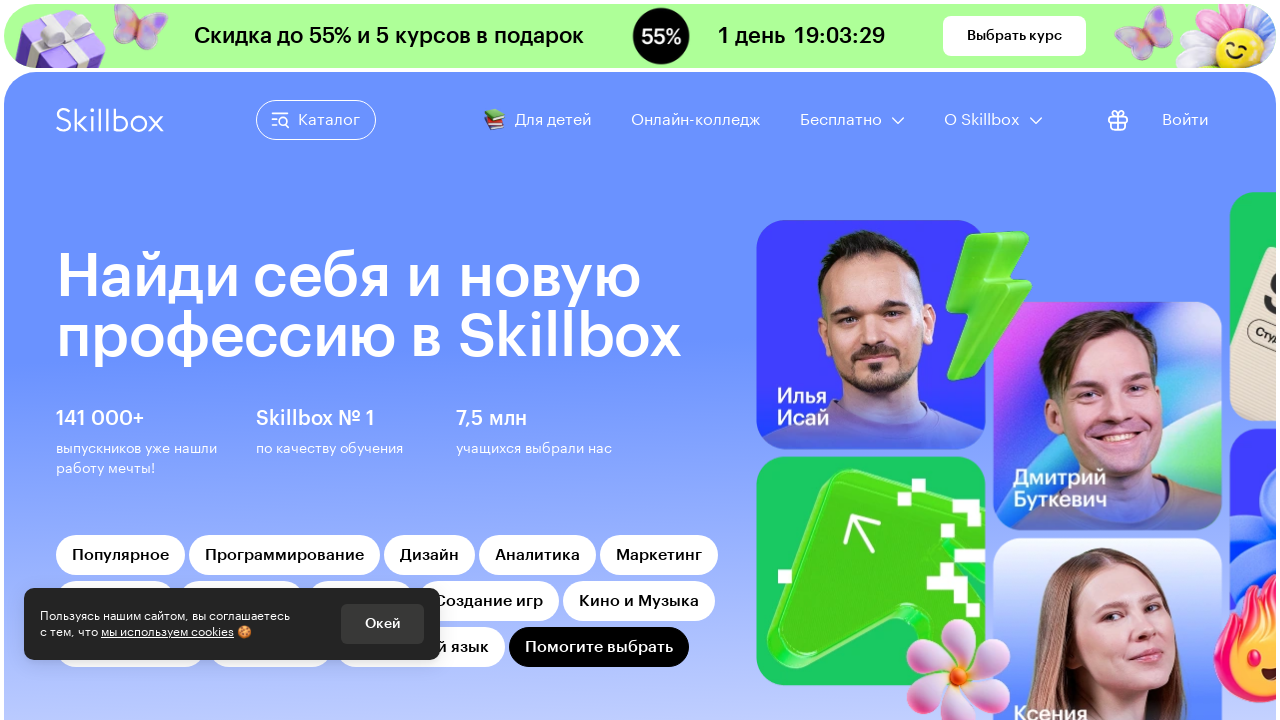

Verified page title contains 'Skillbox'
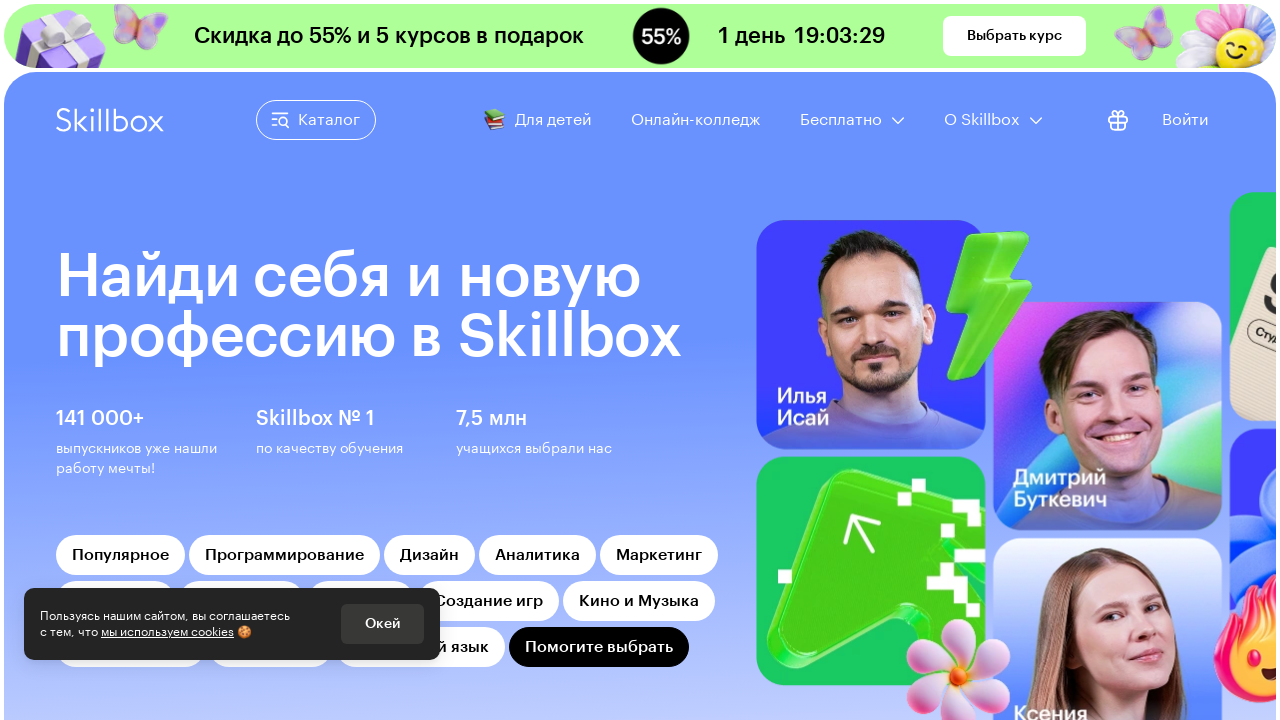

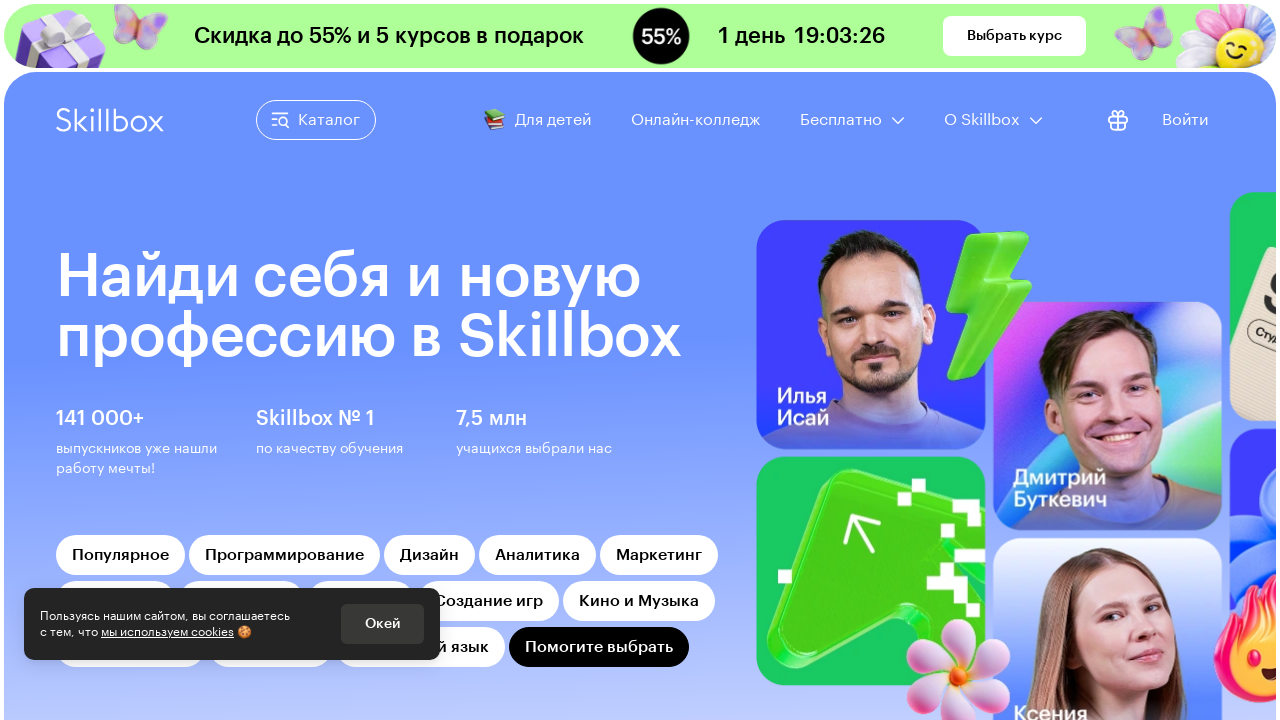